Uses Google Translate to translate English text to a target language by entering text in the source textarea and retrieving the translation result

Starting URL: https://translate.google.com/?hl=en&sl=en&tl=es&op=translate

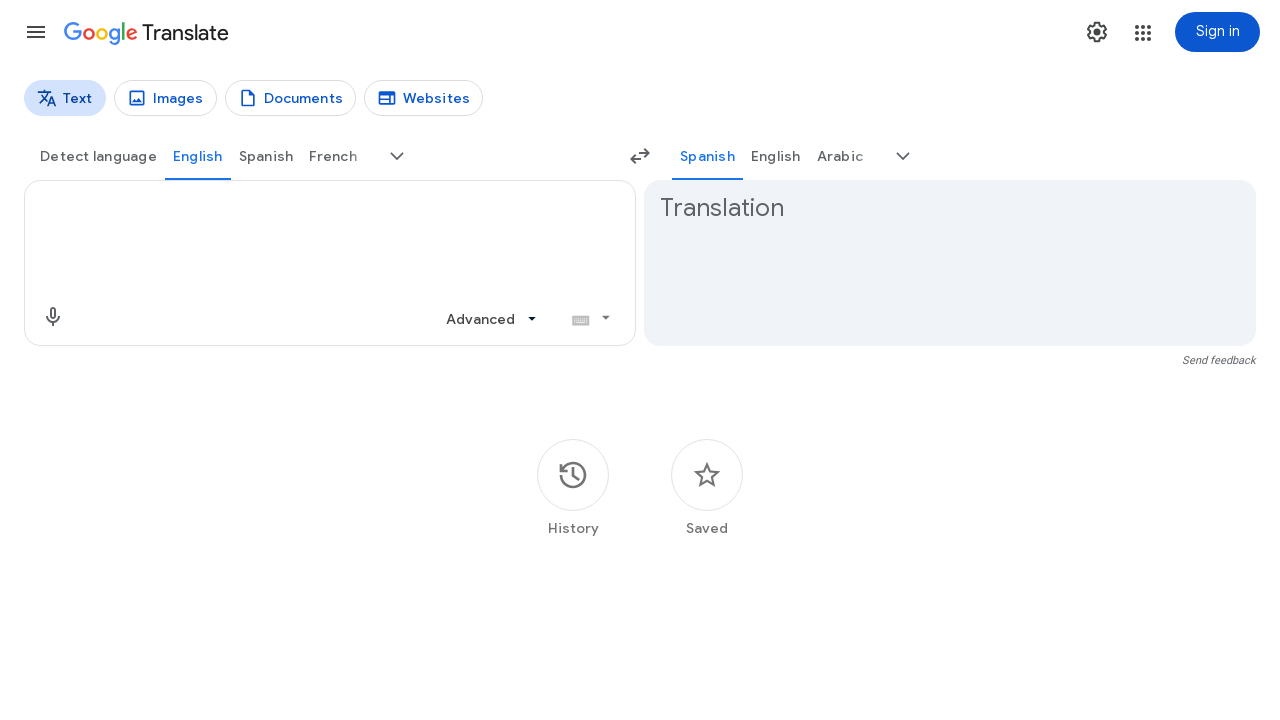

Waited for Google Translate page to load
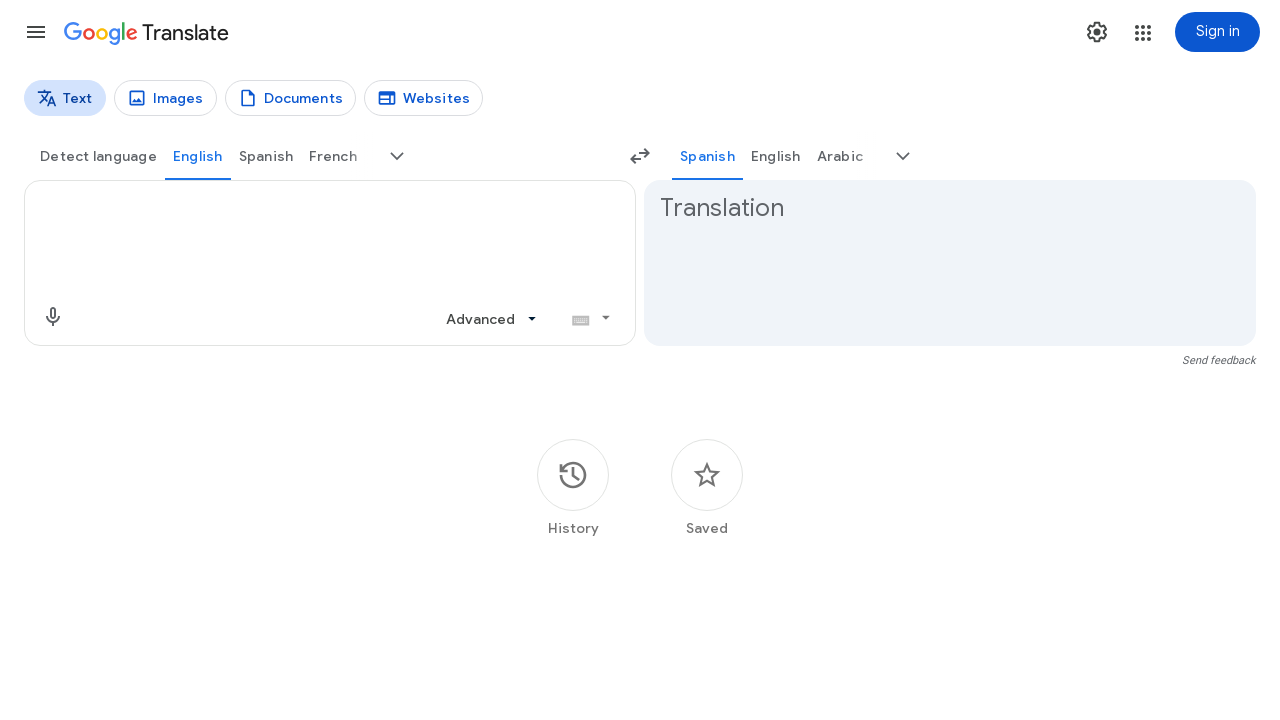

Located source text textarea
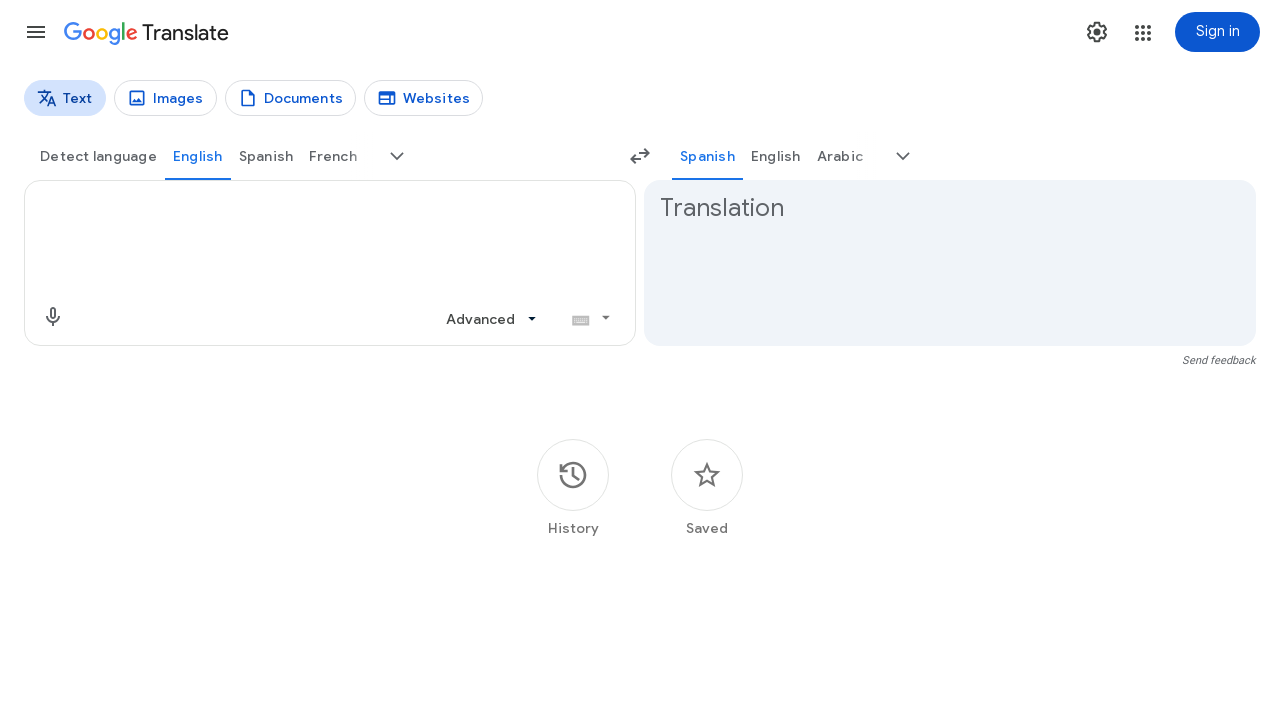

Cleared source text field on textarea[aria-label='Source text']
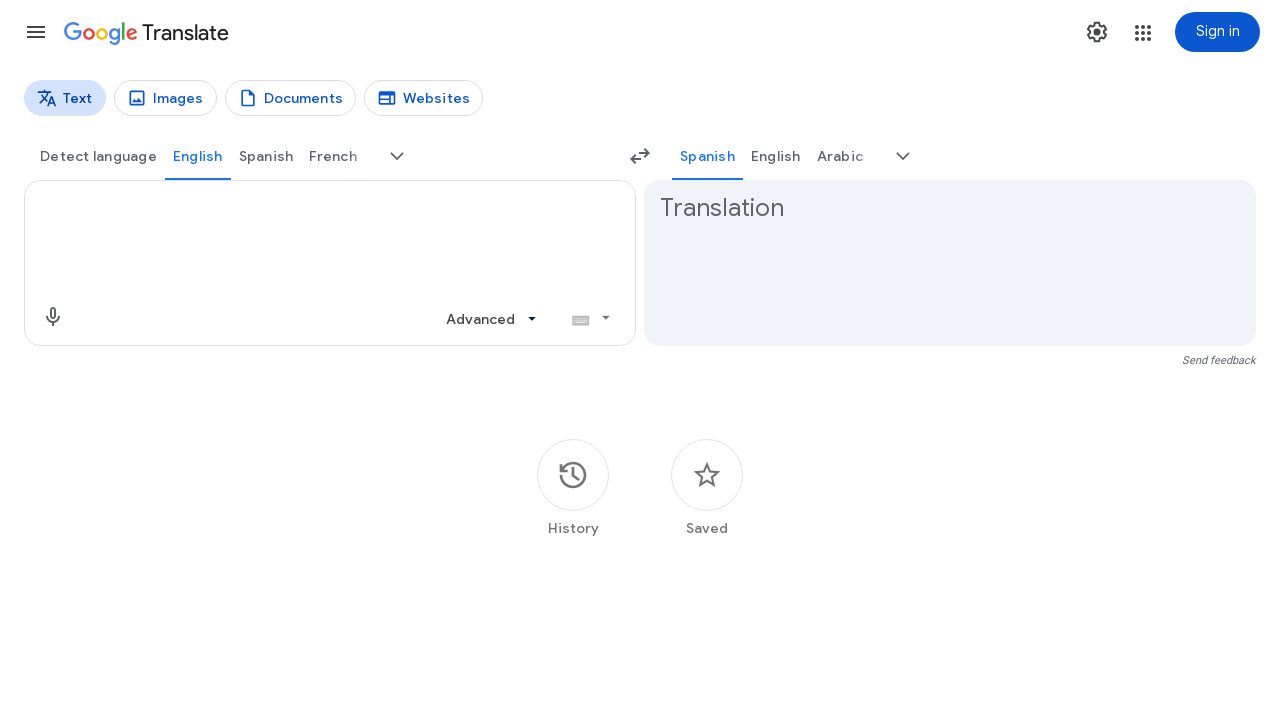

Entered English text 'Hello, how are you today?' in source field on textarea[aria-label='Source text']
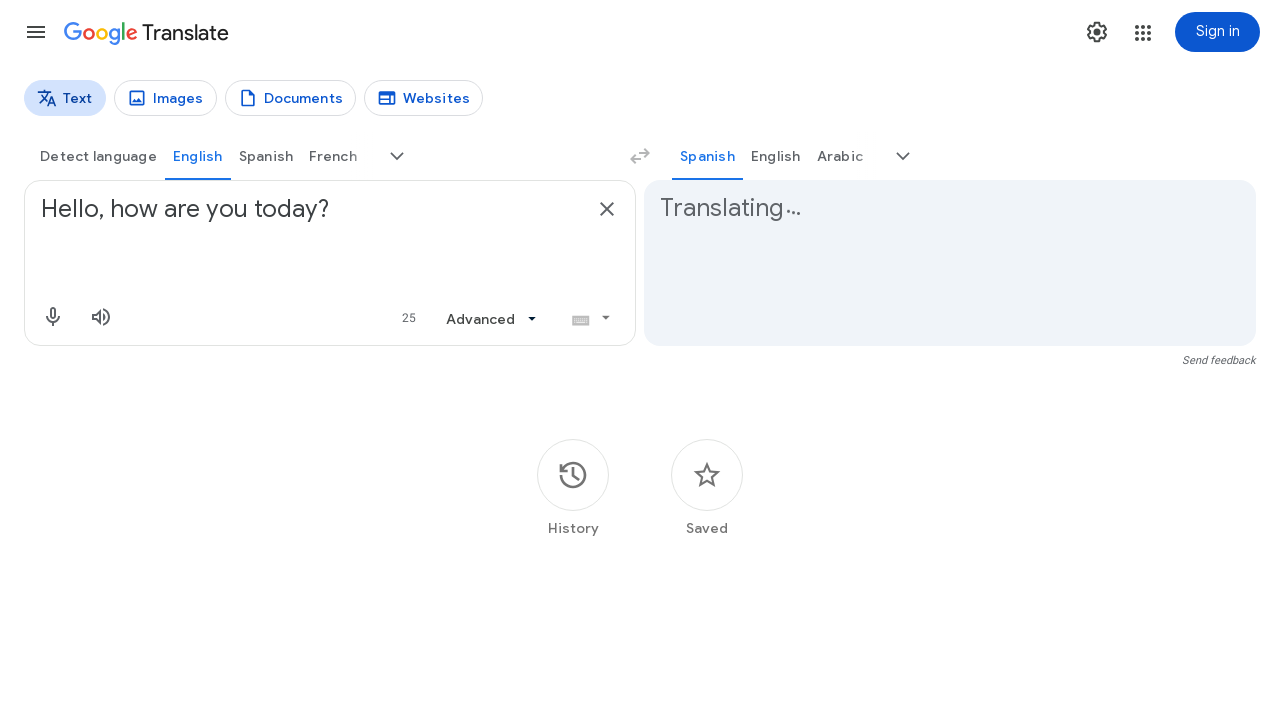

Waited for translation to process
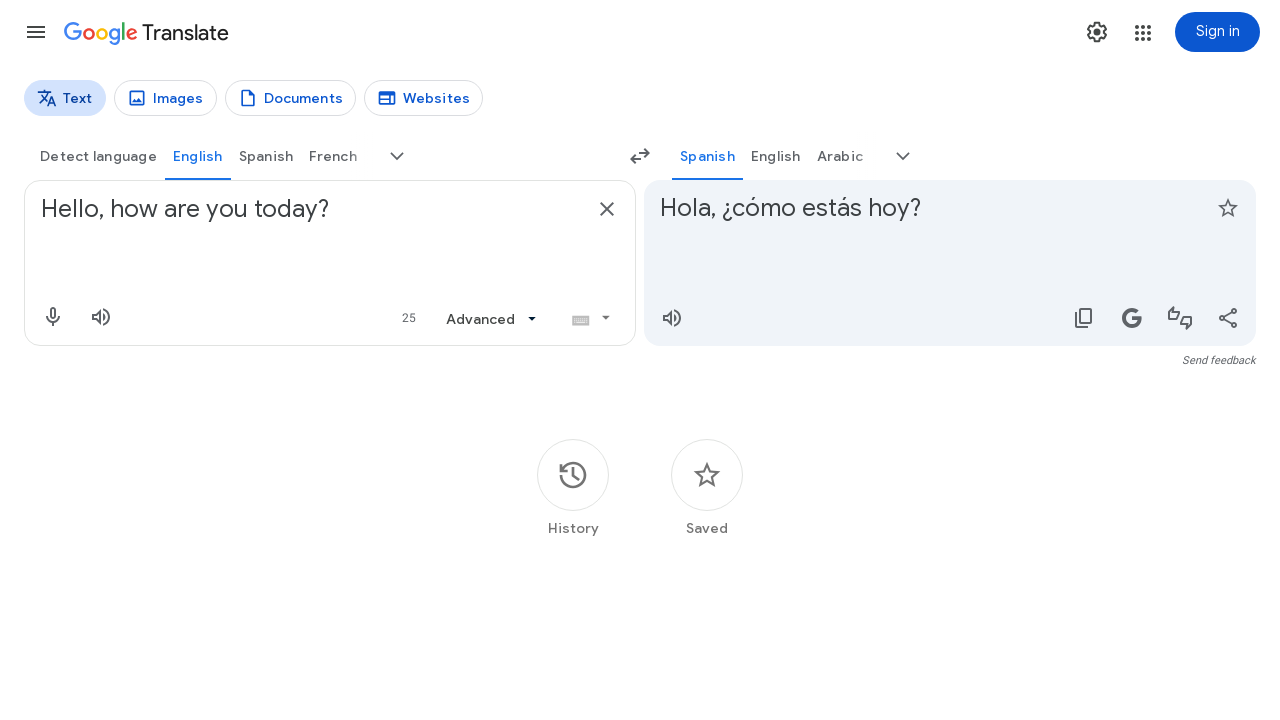

Translation result appeared on page
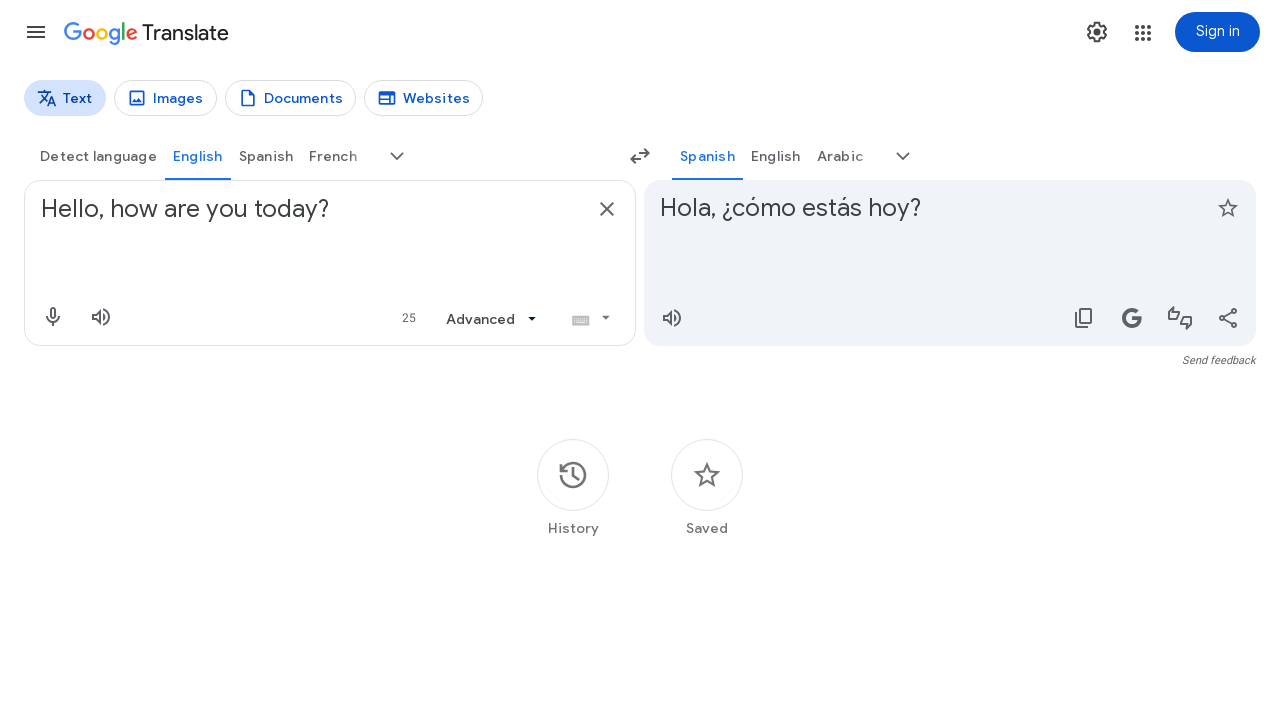

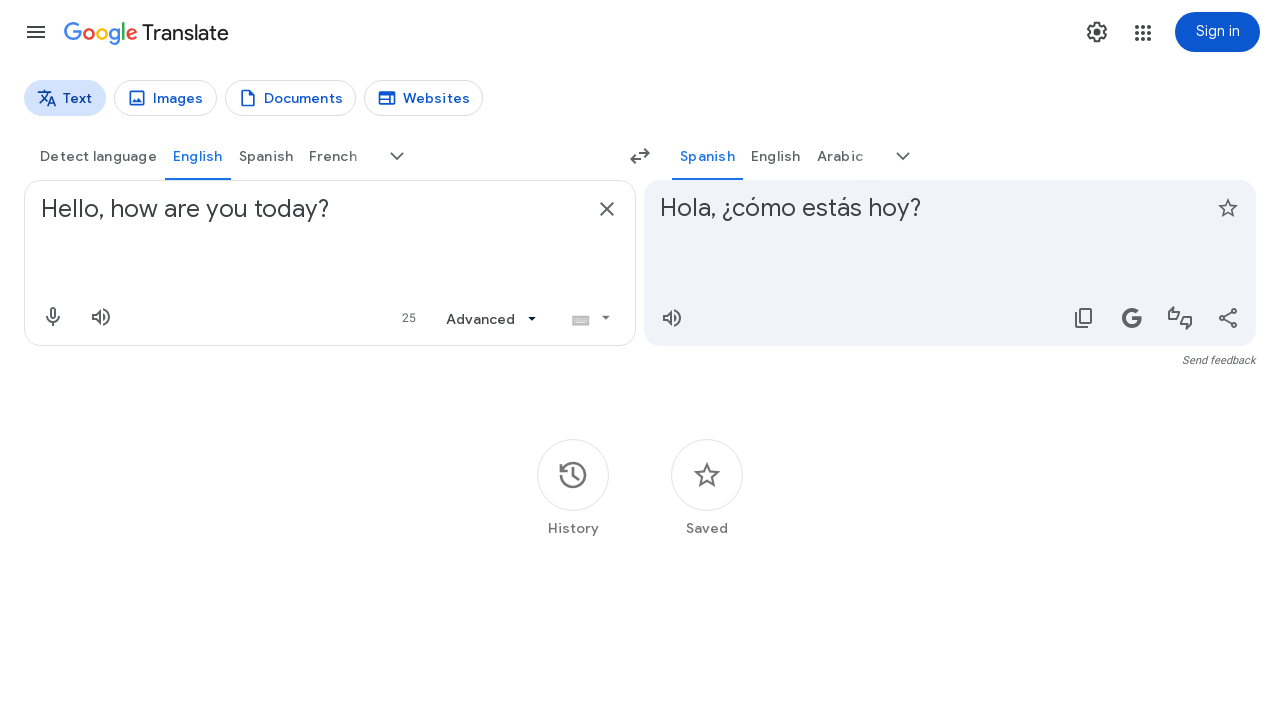